Tests sorting search results by price in descending order by performing a search, then clicking the price column header twice to sort descending

Starting URL: http://ss.com

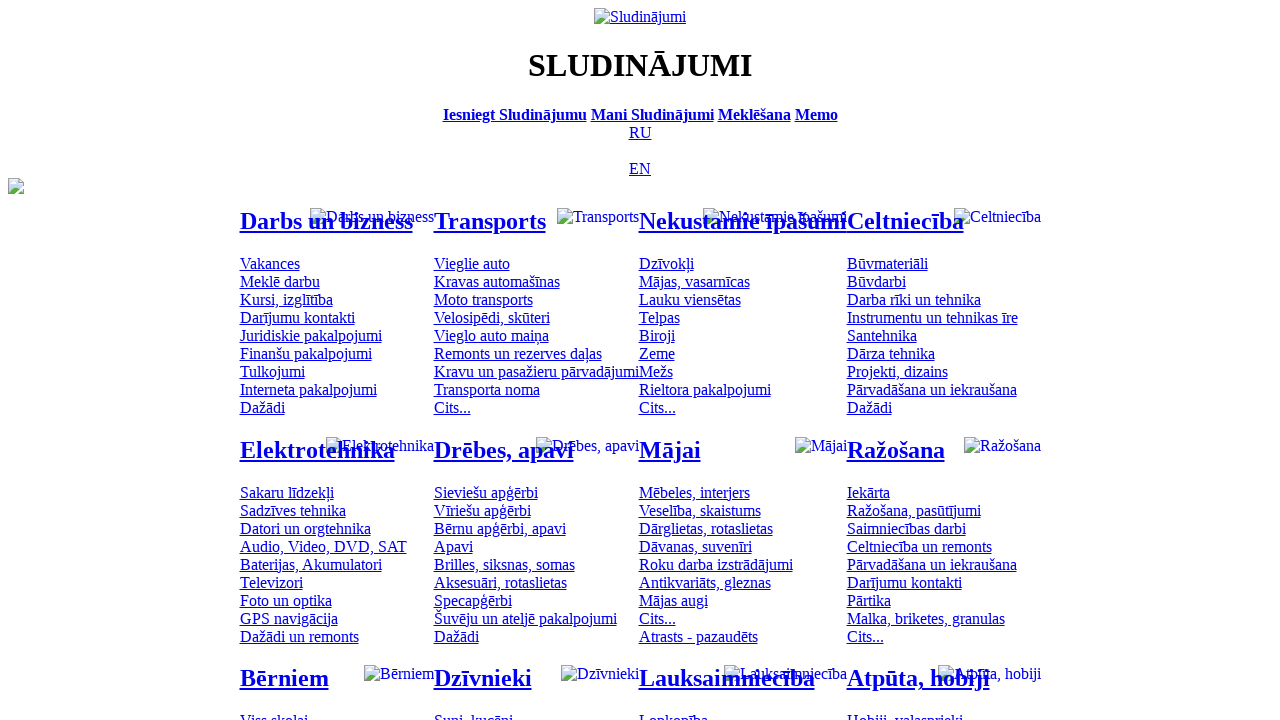

Navigated to ss.com
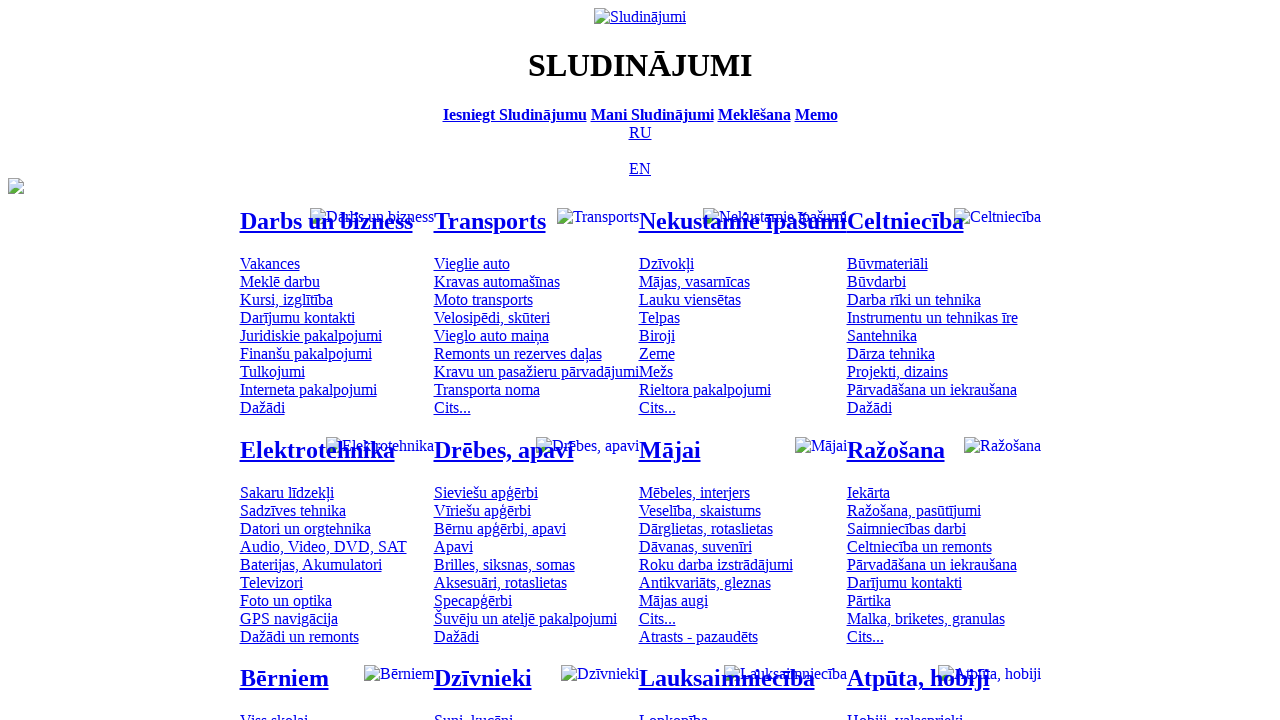

Clicked Russian language option at (640, 132) on [title='По-русски']
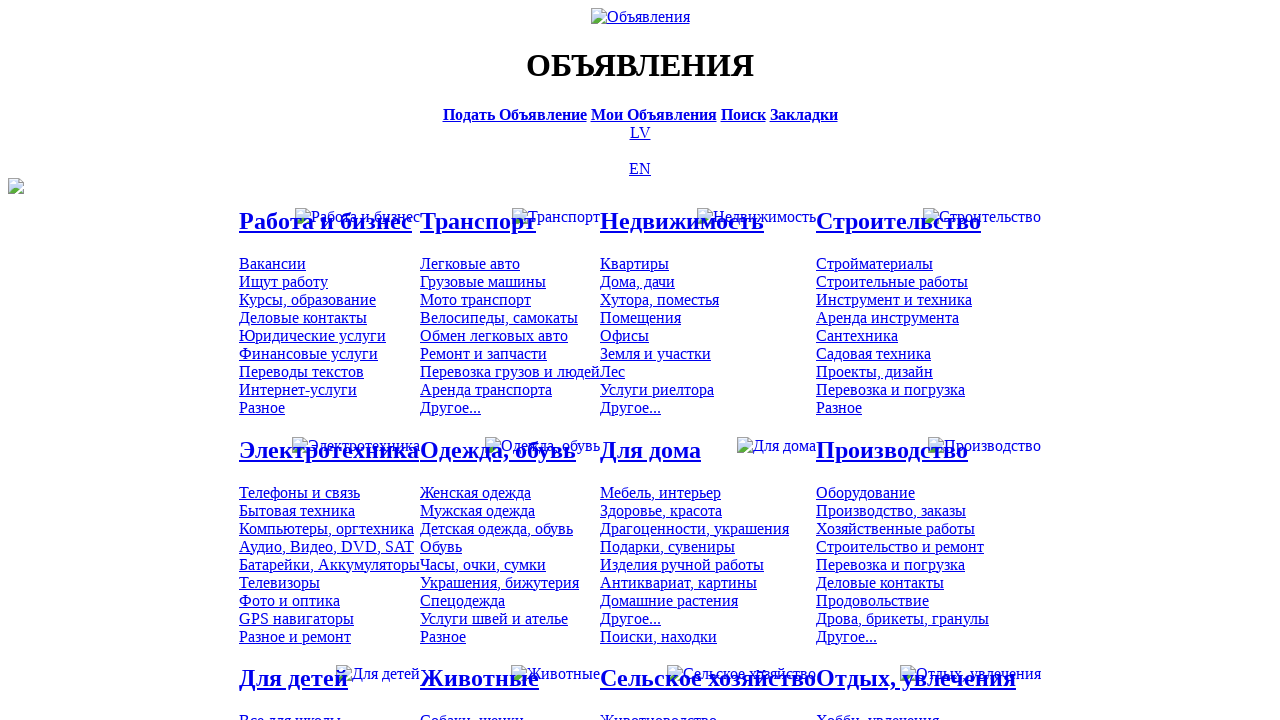

Clicked search bar at (743, 114) on [title='Искать объявления']
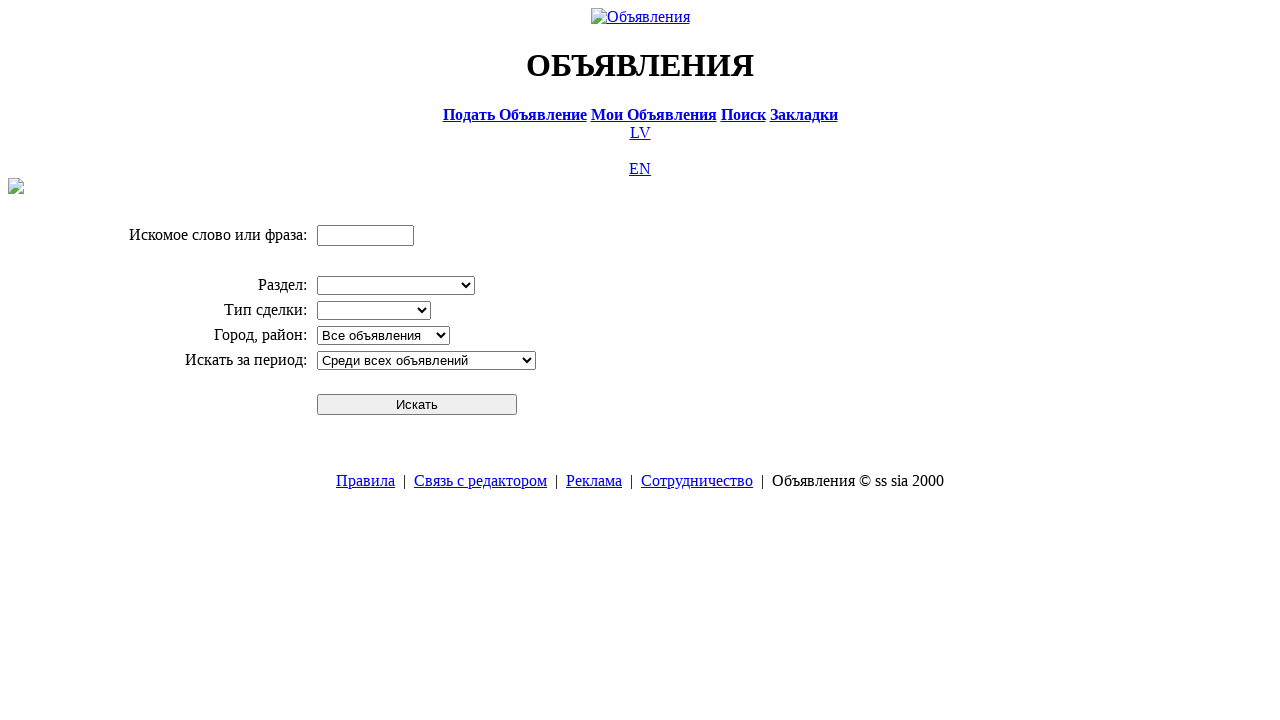

Filled search field with 'Компьютер' on input[name='txt']
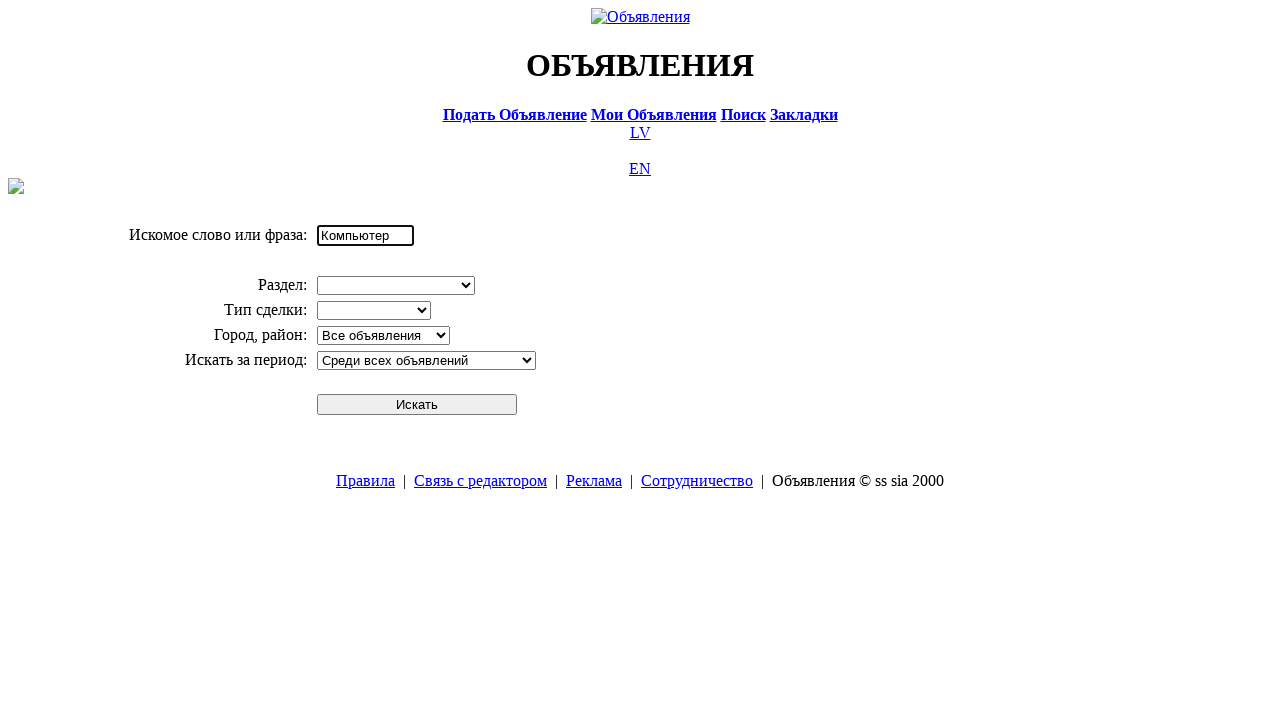

Selected 'Электротехника' from division dropdown on select[name='cid_0']
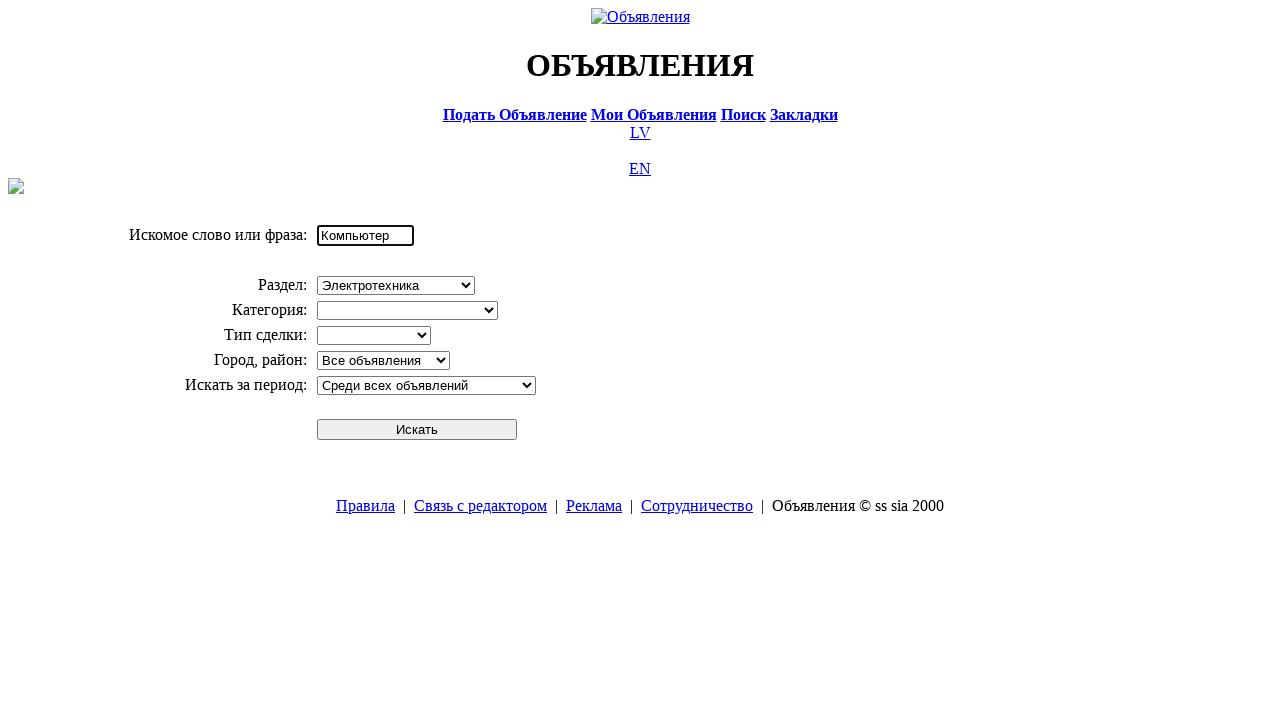

Selected 'Компьютеры, оргтехника' from category dropdown on select[name='cid_1']
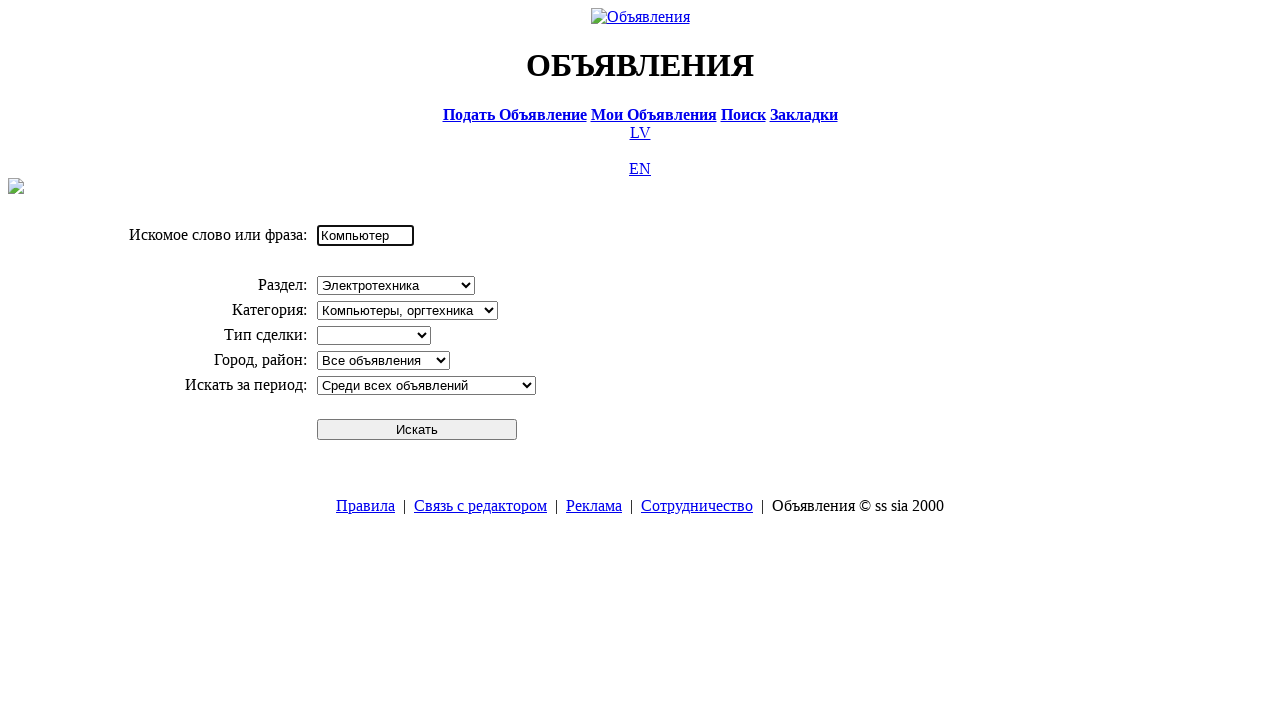

Clicked search button to perform search at (417, 429) on #sbtn
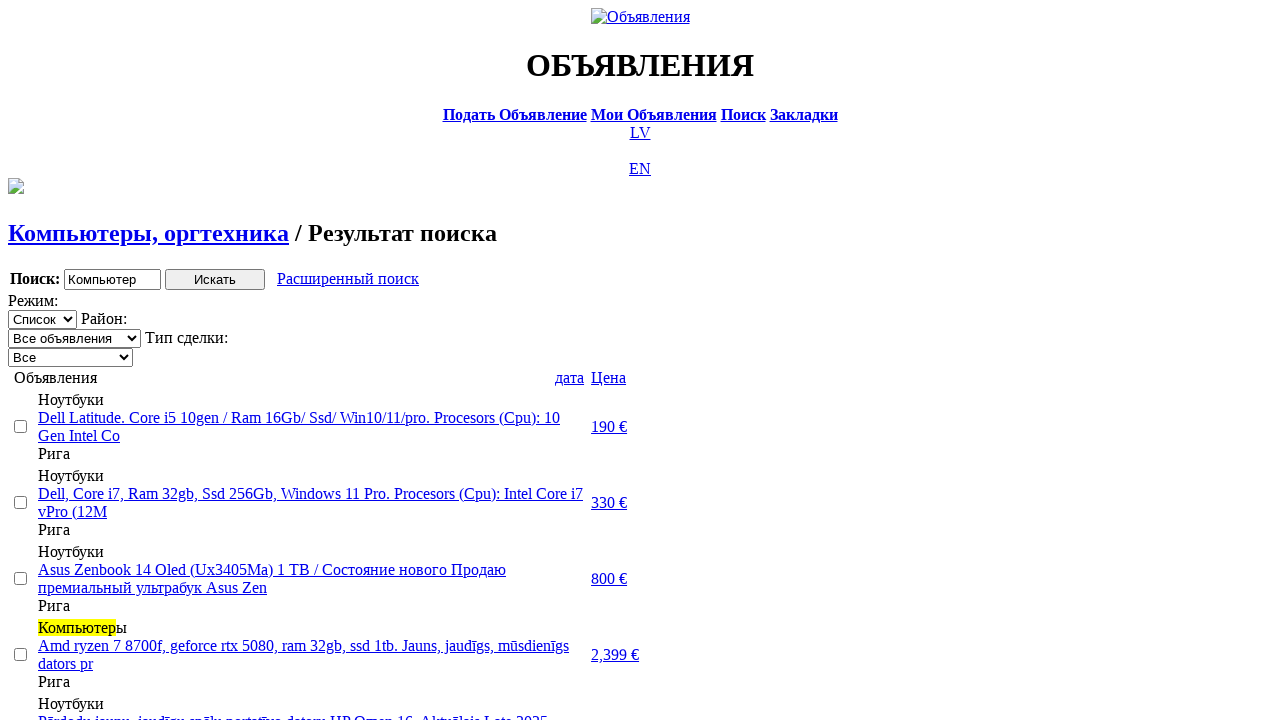

Clicked price column header to sort ascending at (609, 377) on text=Цена
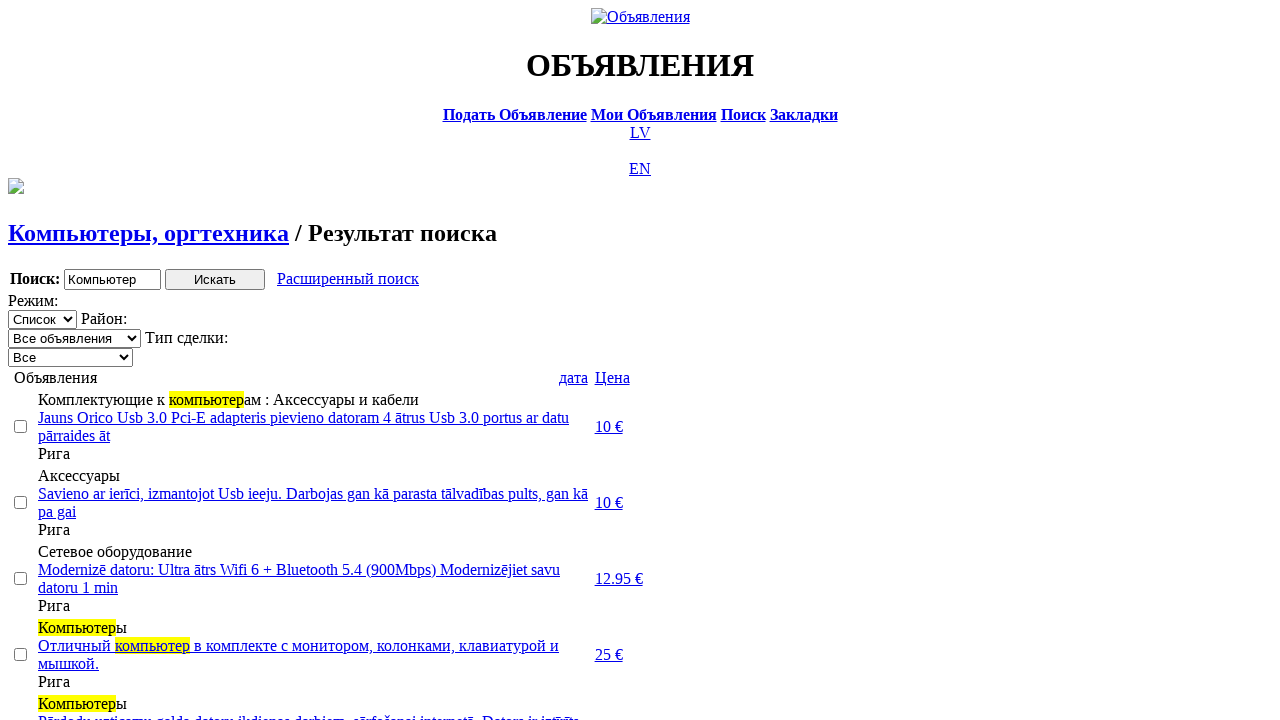

Clicked price column header again to sort descending at (612, 377) on text=Цена
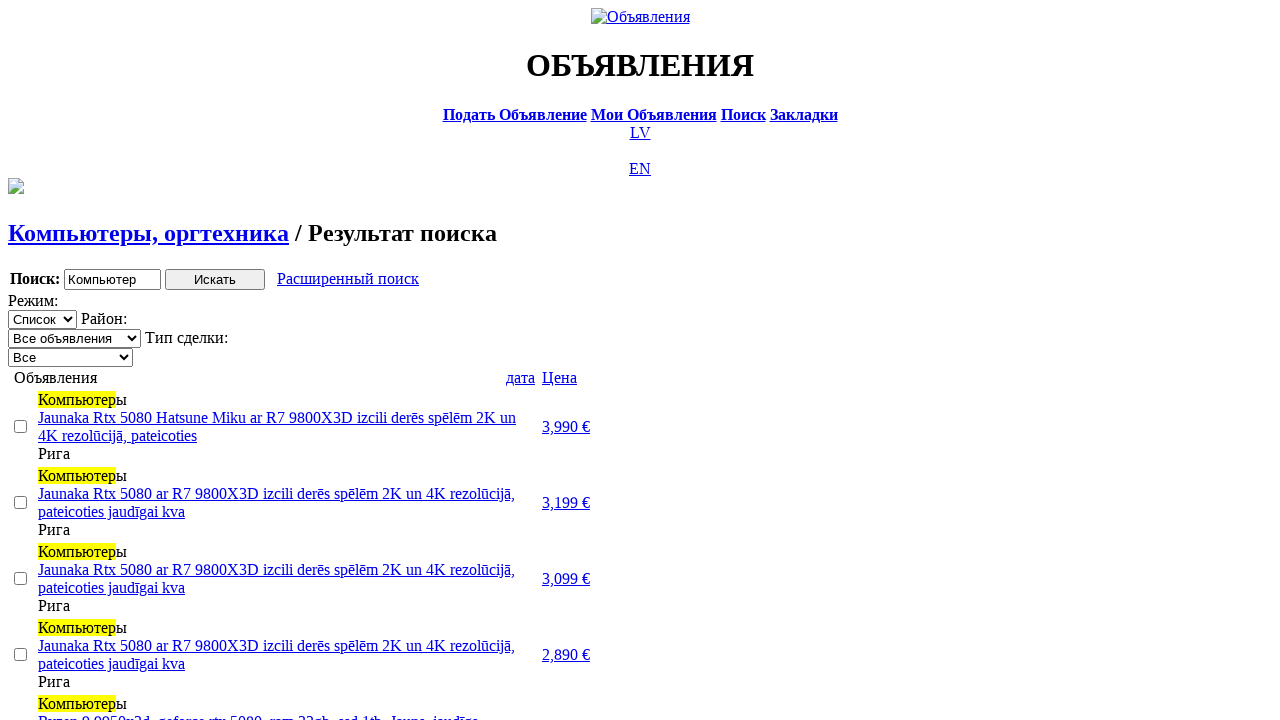

Search results sorted by price in descending order and loaded
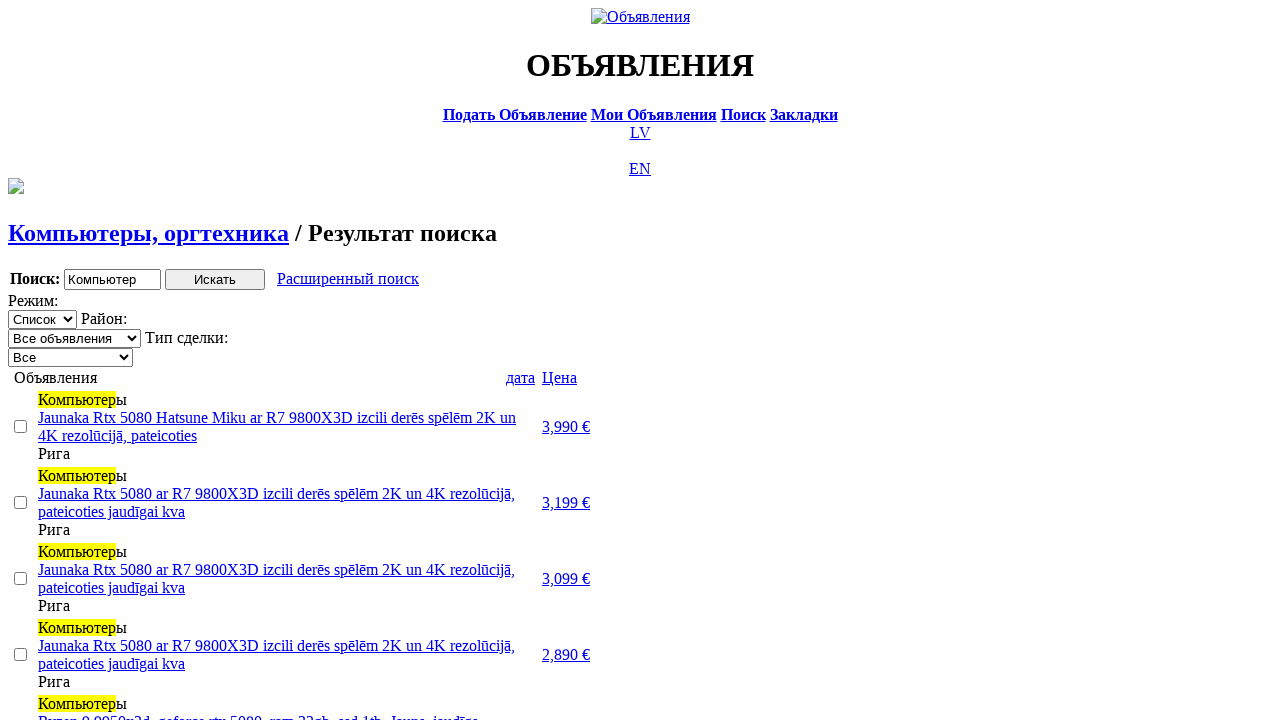

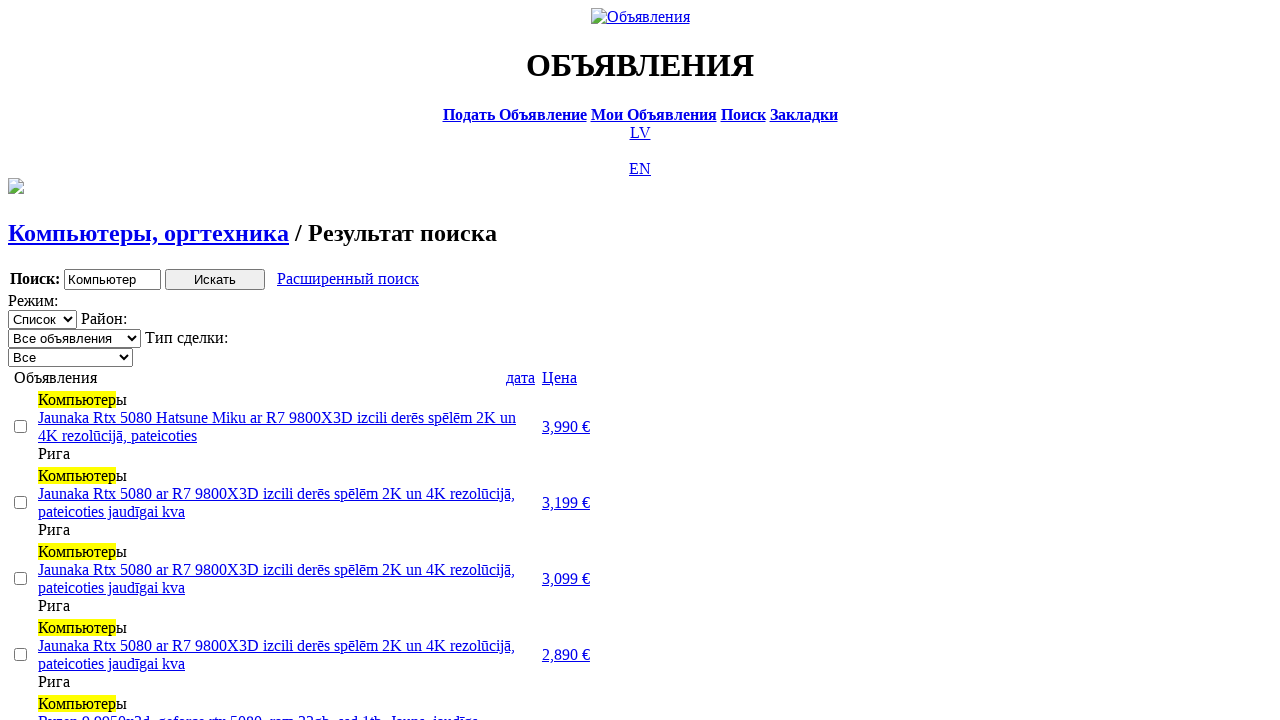